Navigates to Wisequarter website and verifies that the page title contains "Wise"

Starting URL: https://www.wisequarter.com

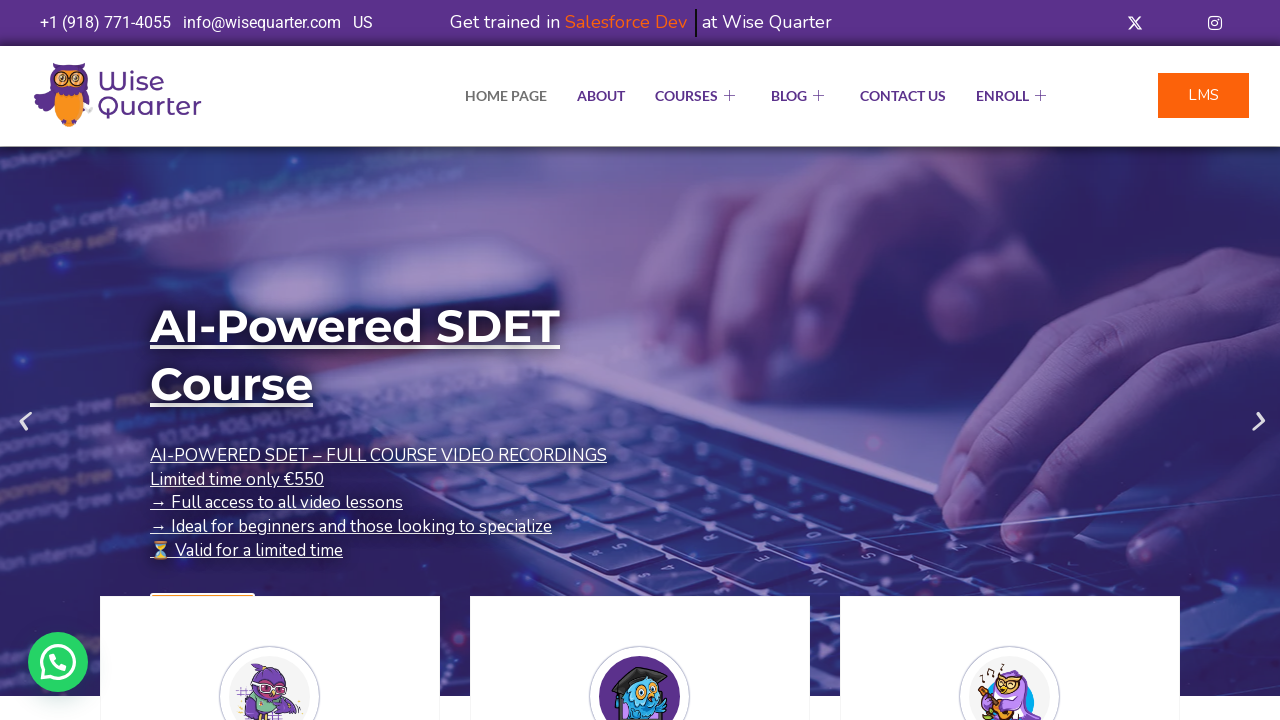

Retrieved page title
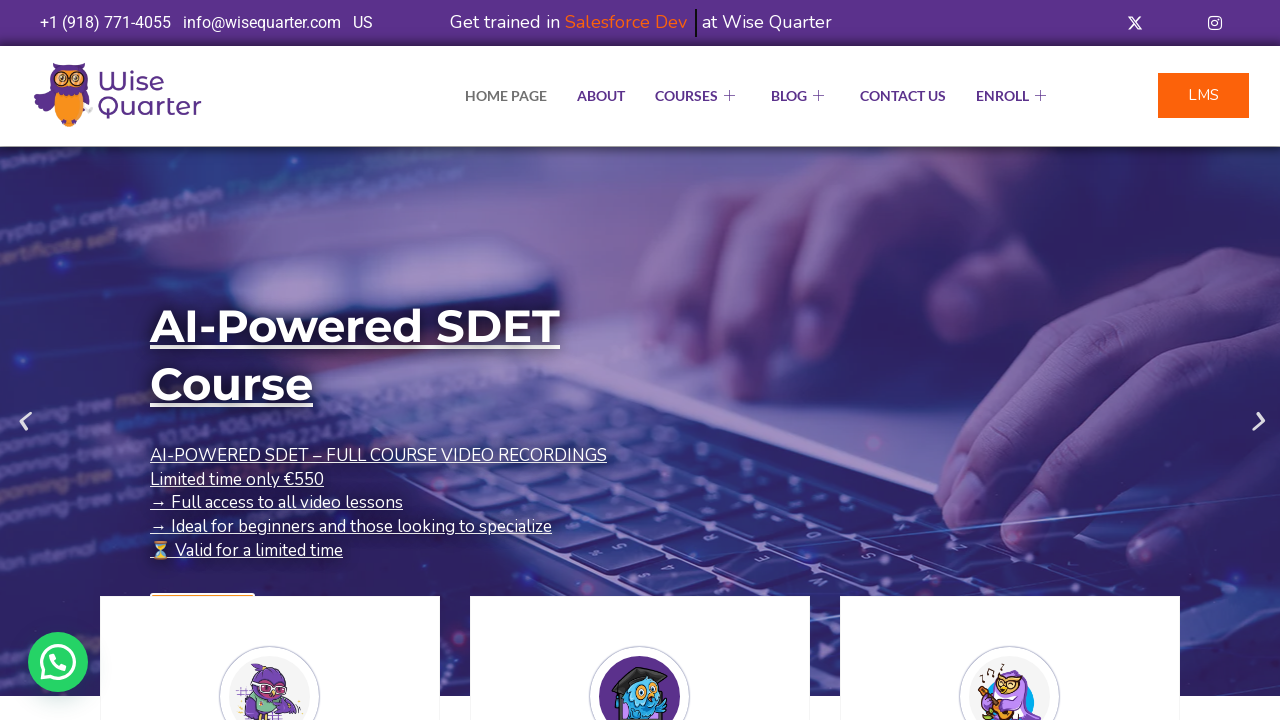

Verified that page title contains 'Wise'
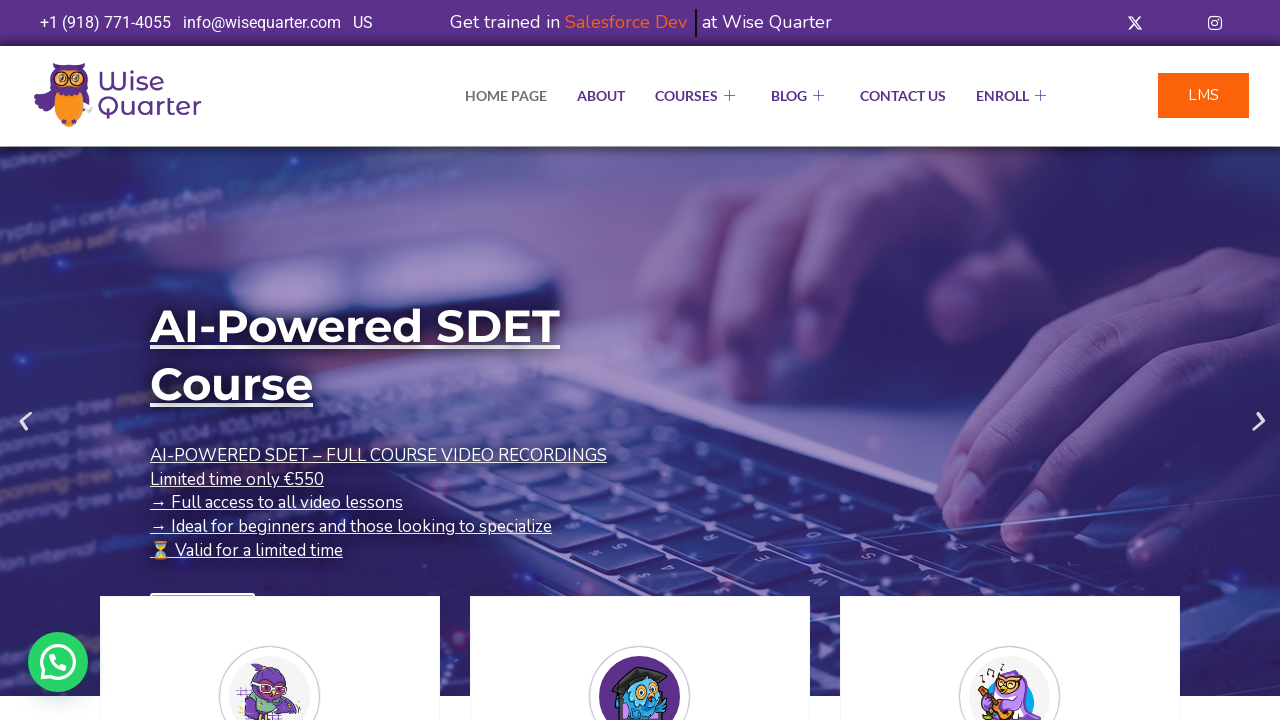

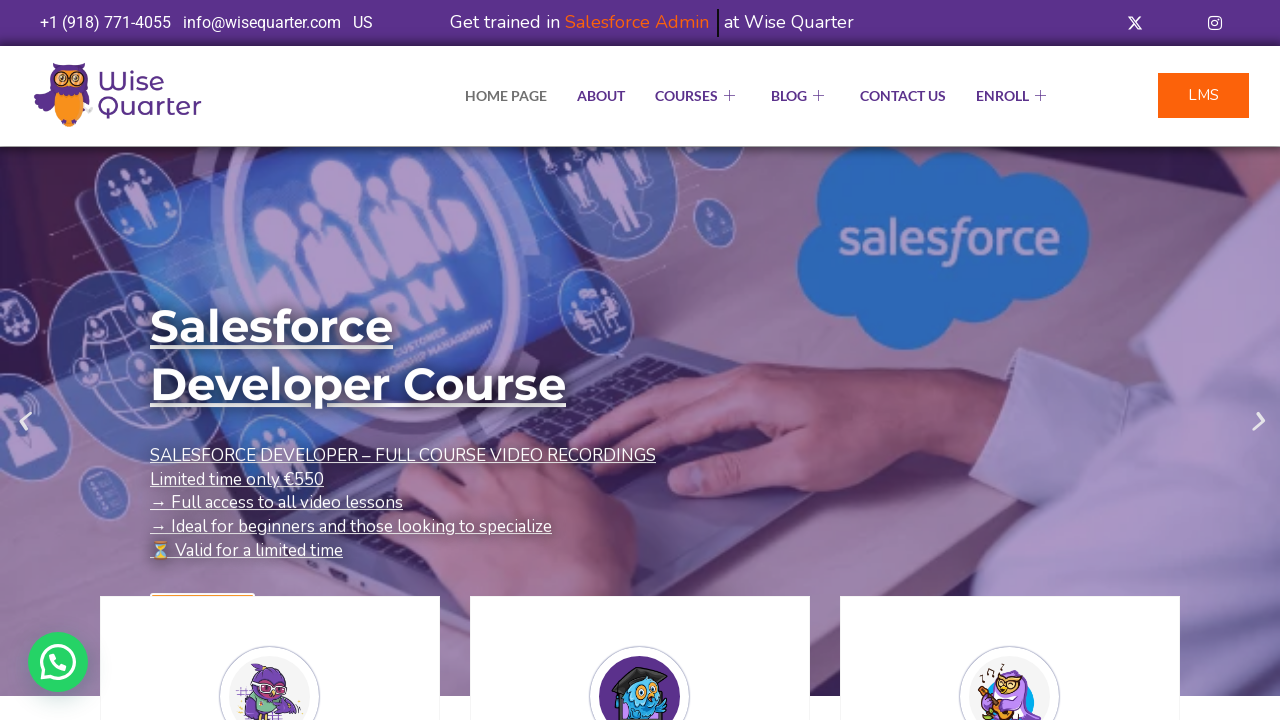